Tests un-marking items as complete by checking and then unchecking the toggle

Starting URL: https://demo.playwright.dev/todomvc

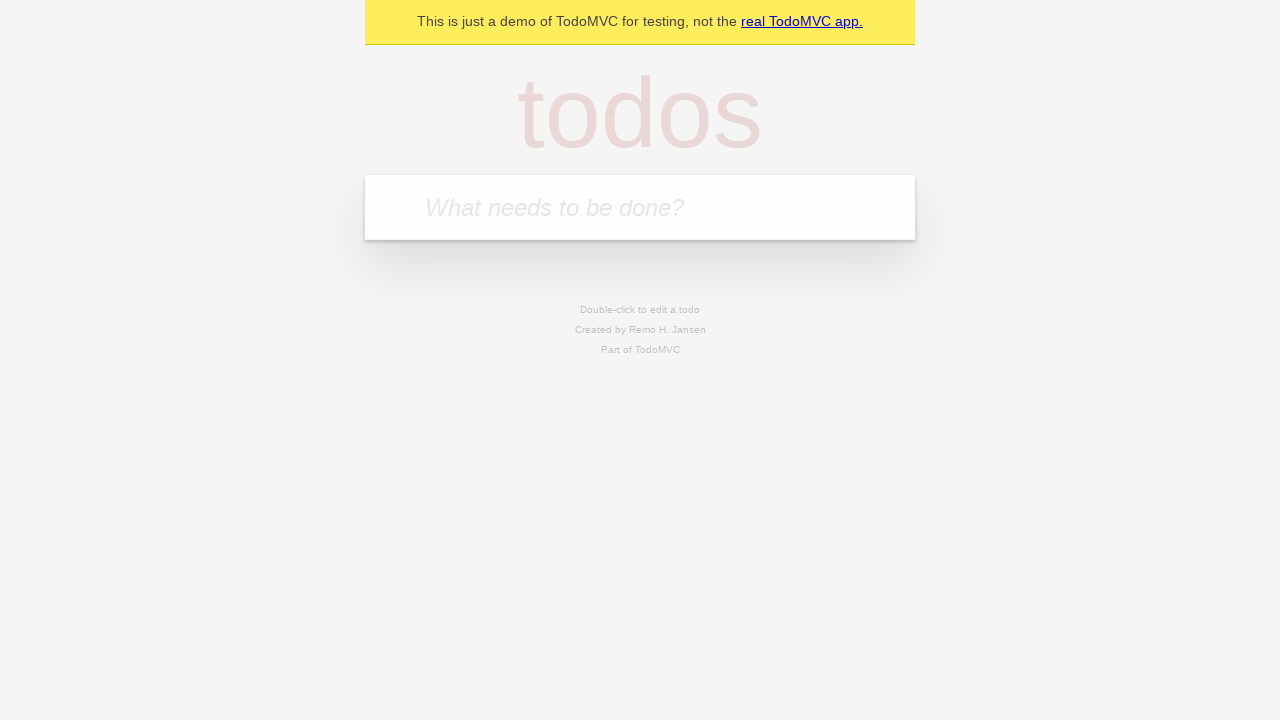

Filled new todo input with 'buy some cheese' on .new-todo
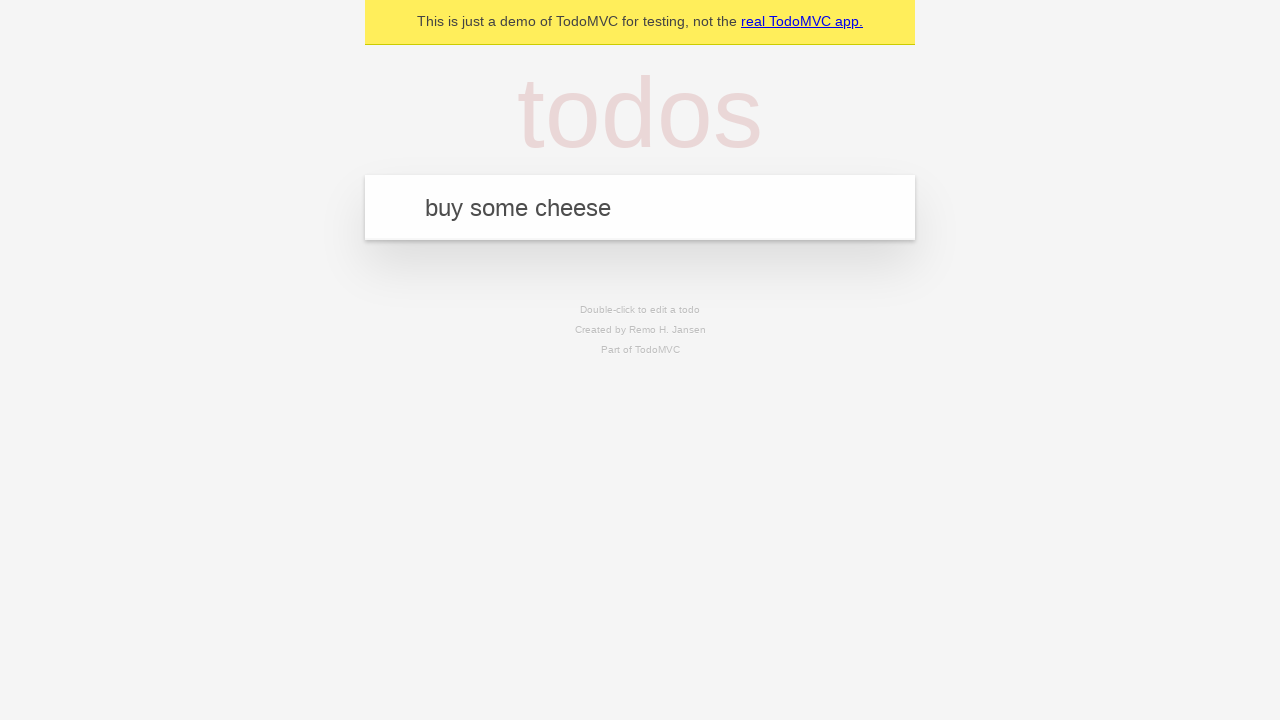

Pressed Enter to create first todo item on .new-todo
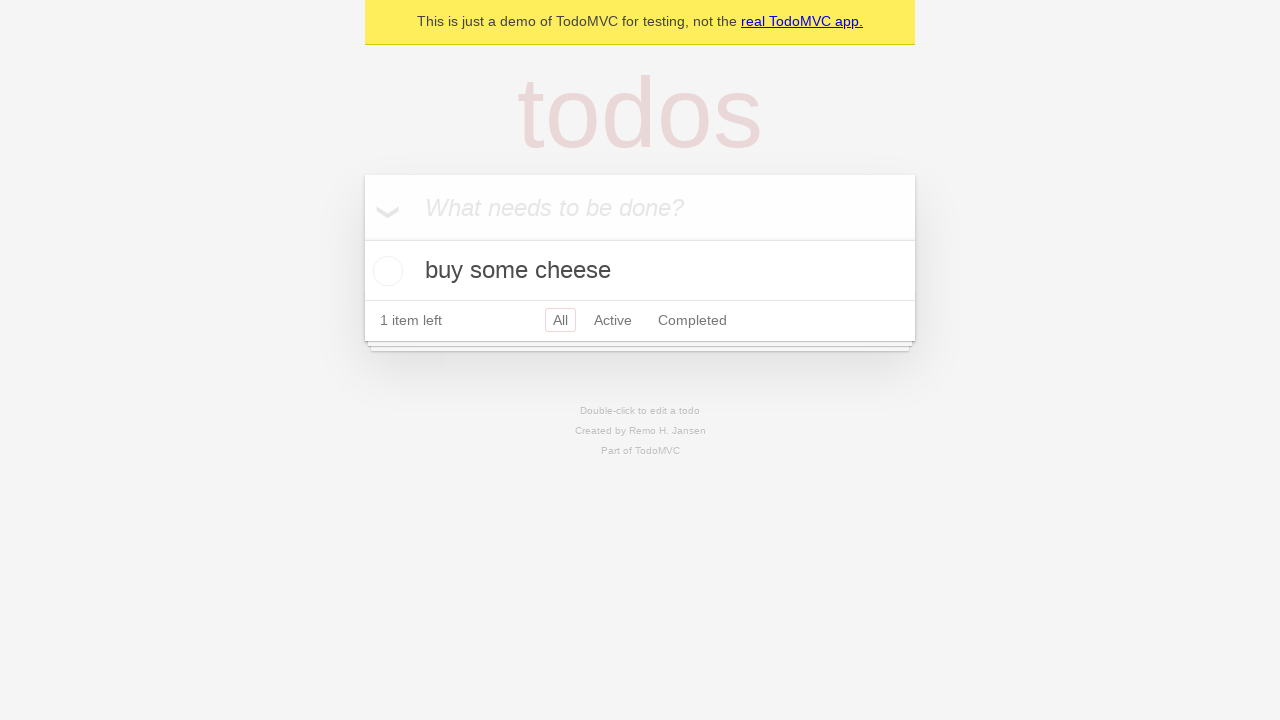

Filled new todo input with 'feed the cat' on .new-todo
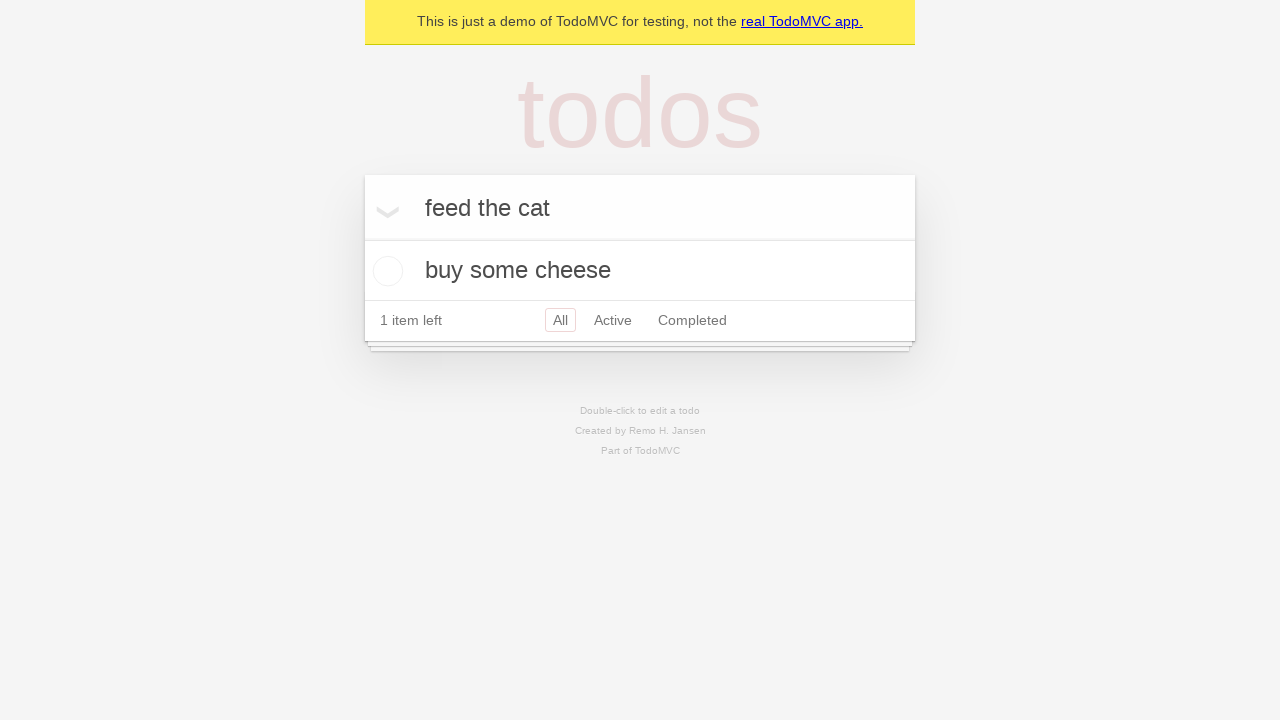

Pressed Enter to create second todo item on .new-todo
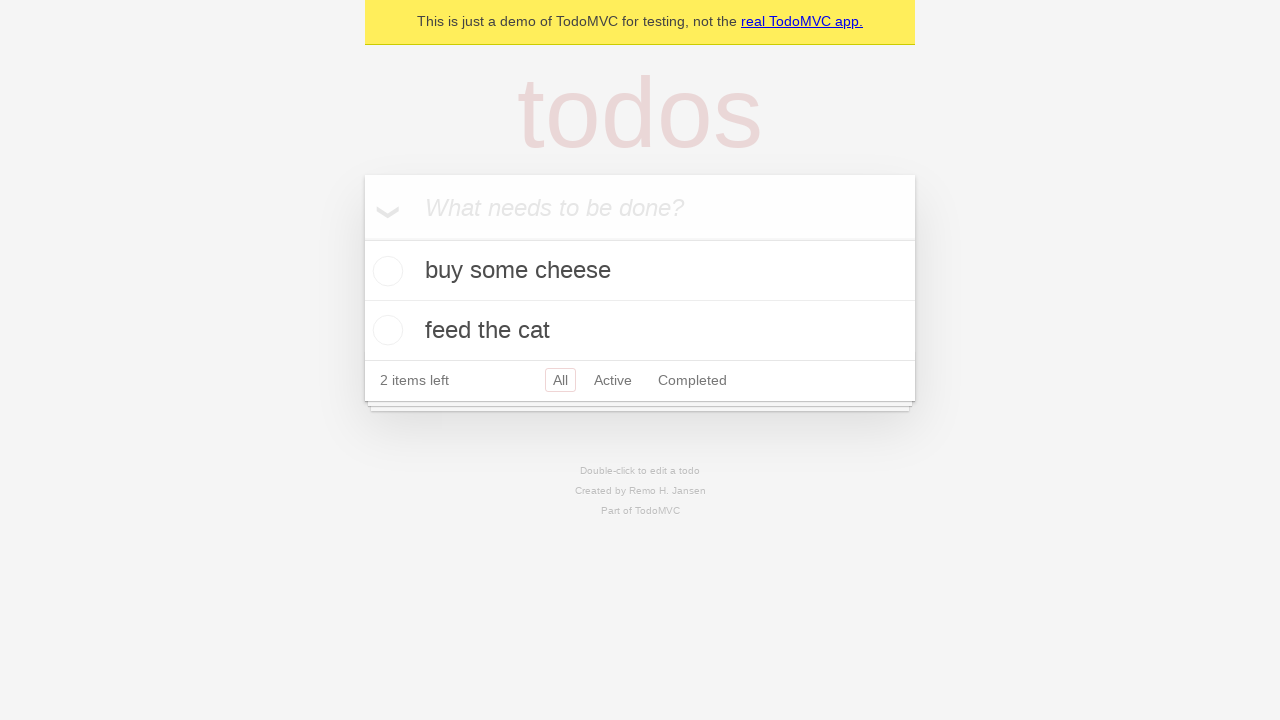

Waited for second todo item to appear in list
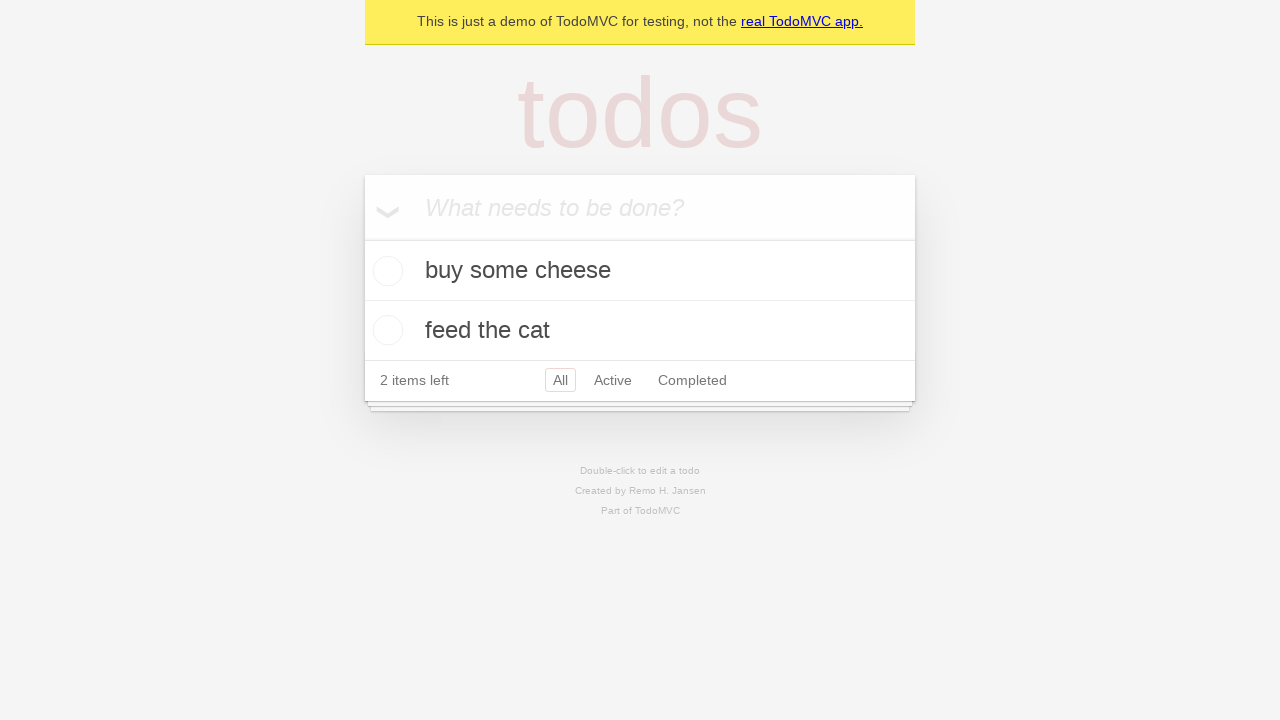

Checked the first todo item to mark it complete at (385, 271) on .todo-list li >> nth=0 >> .toggle
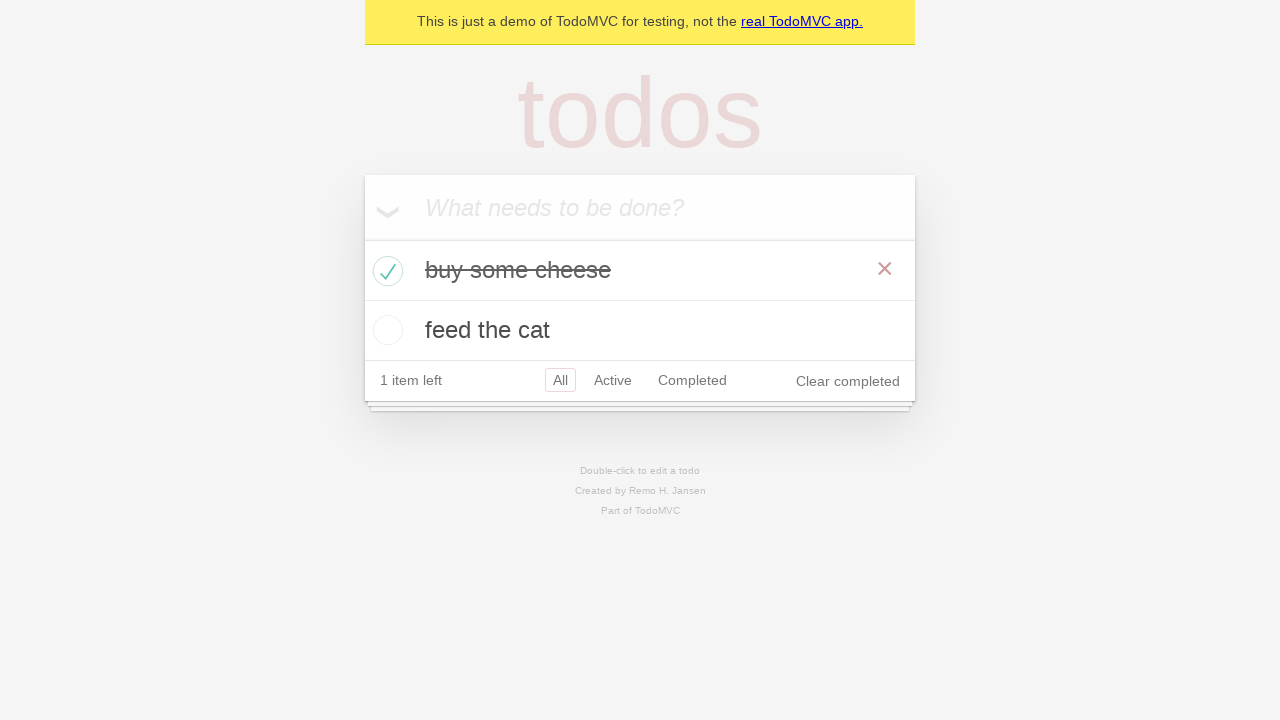

Unchecked the first todo item to un-mark it as complete at (385, 271) on .todo-list li >> nth=0 >> .toggle
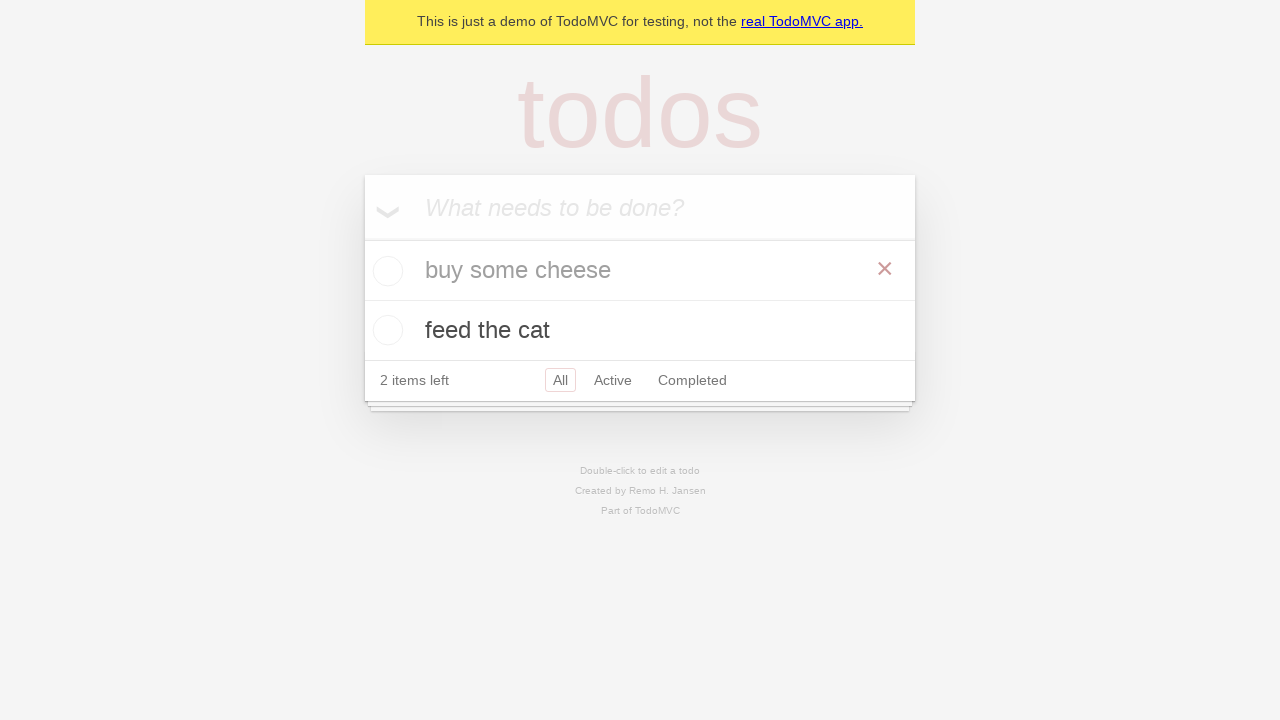

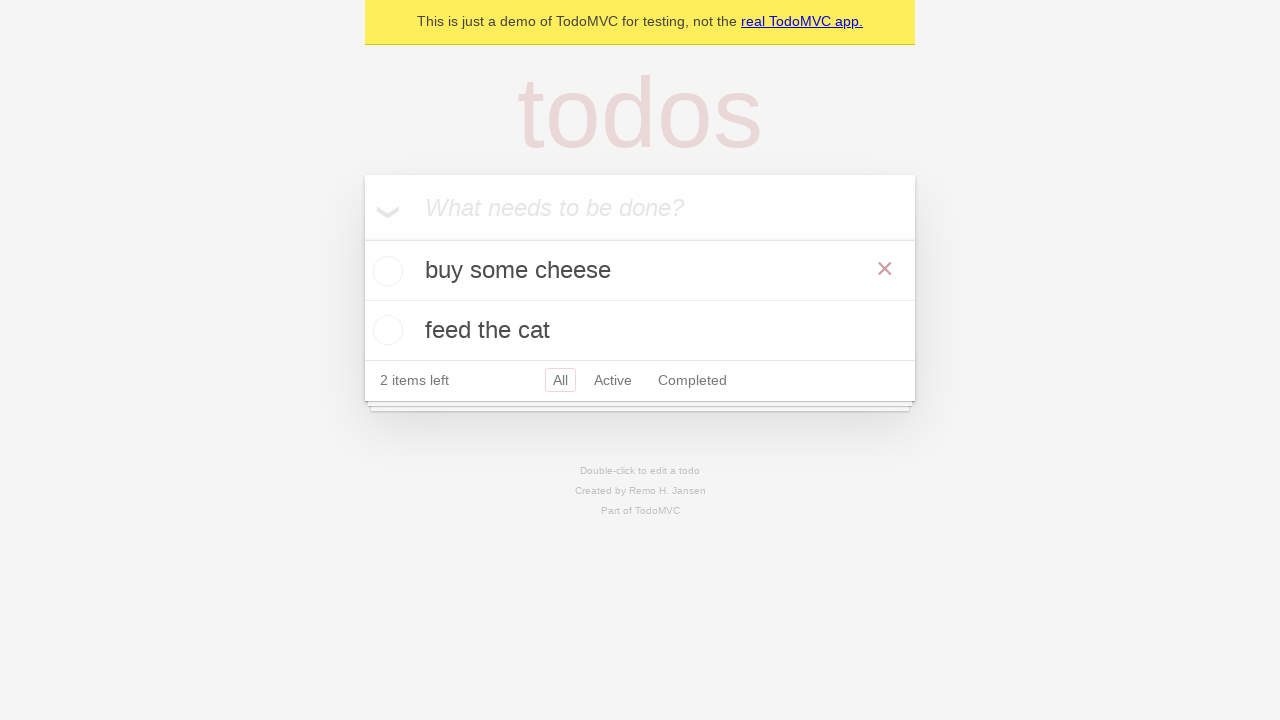